Tests link navigation by clicking on Elements, then Links, and clicking a Home link that opens in a new tab.

Starting URL: https://www.tutorialspoint.com/selenium/practice/slider.php

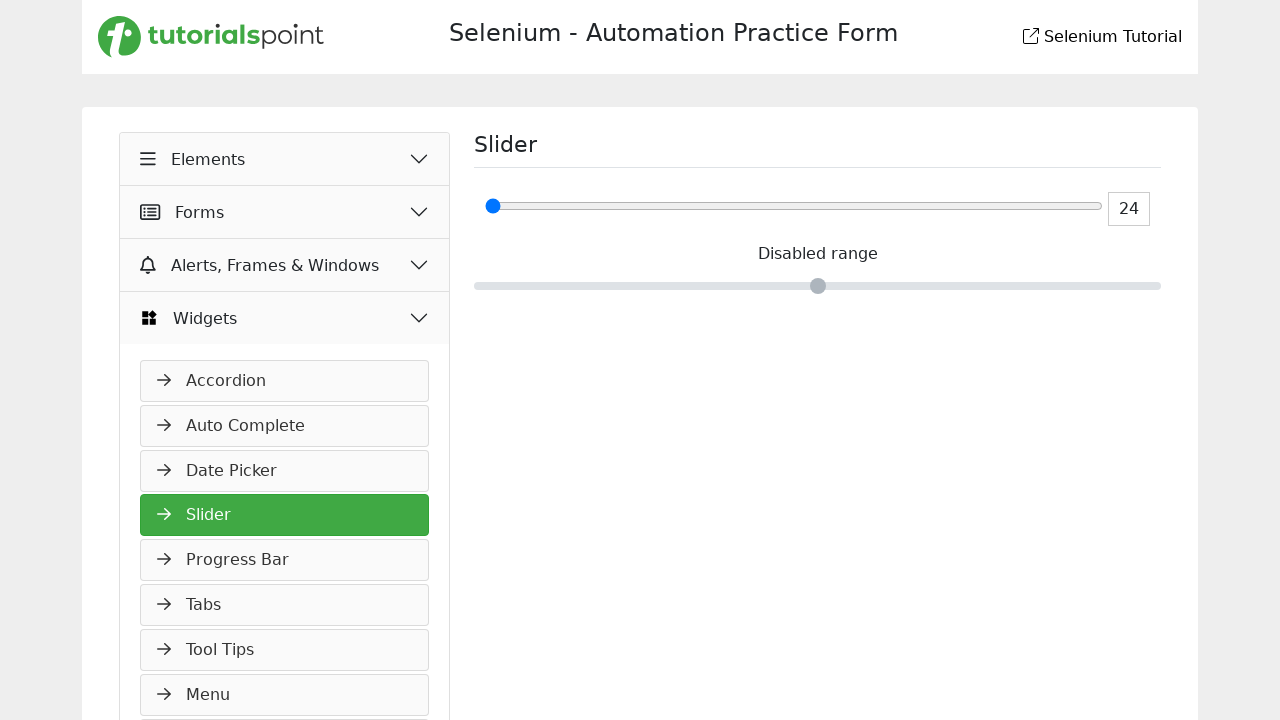

Clicked Elements button at (285, 159) on xpath=//button[normalize-space()='Elements']
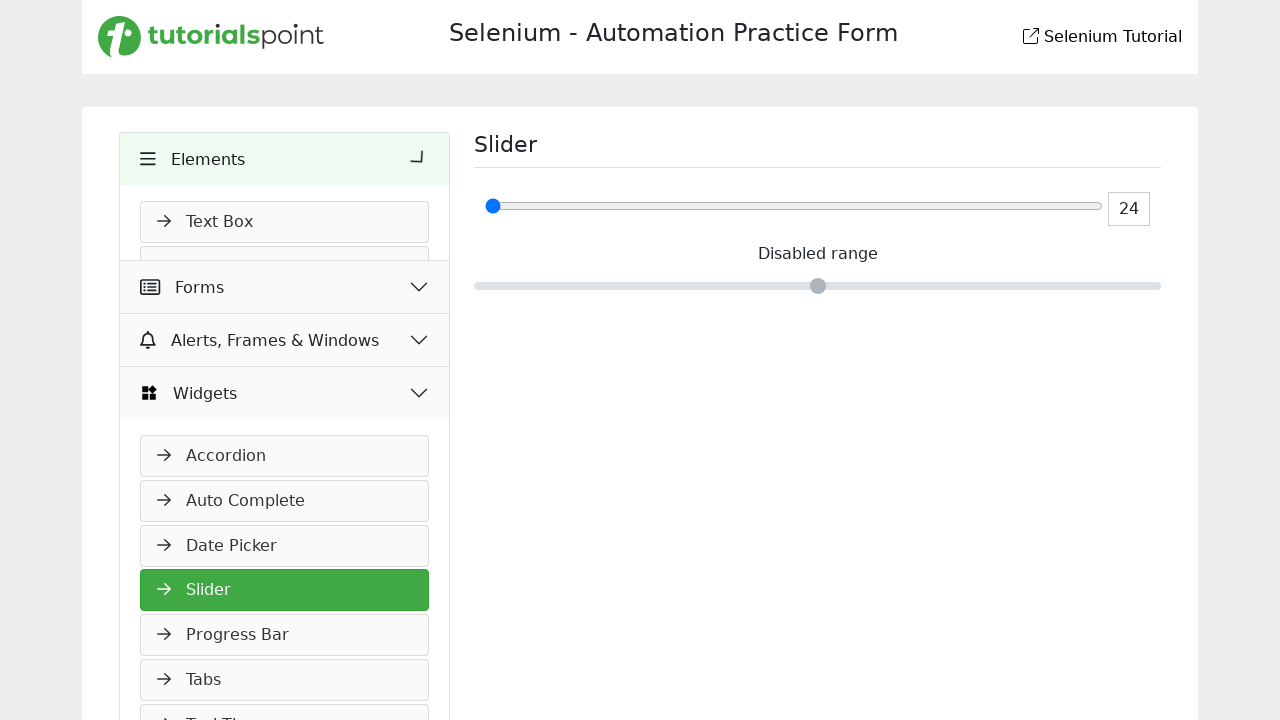

Clicked Links navigation link at (285, 447) on xpath=//a[normalize-space()='Links']
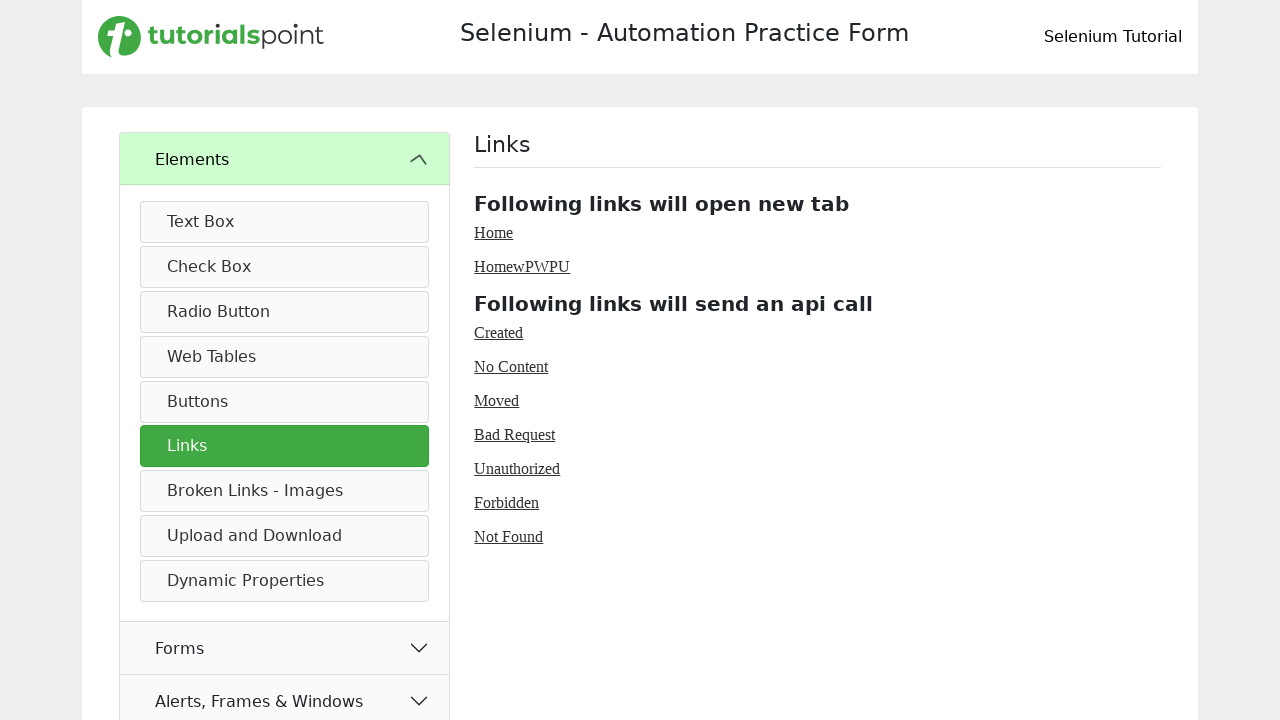

Clicked Home link which opened in a new tab at (494, 232) on xpath=//a[normalize-space()='Home']
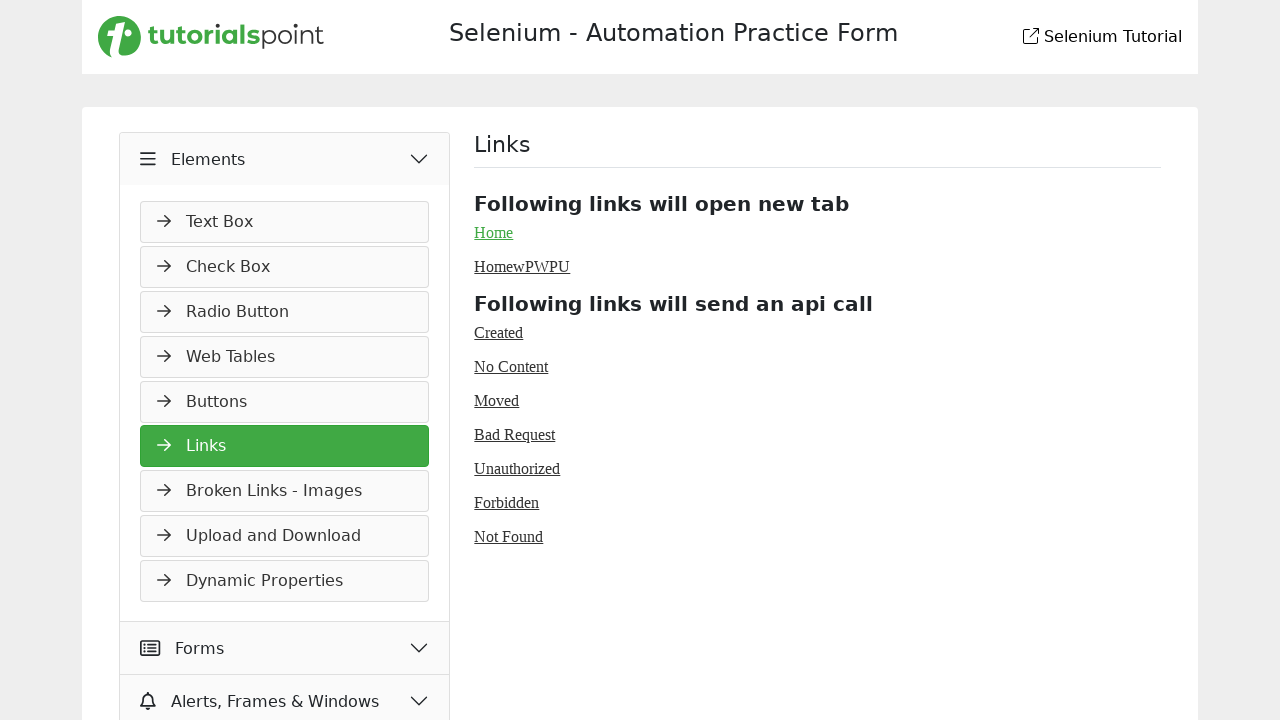

New tab loaded successfully
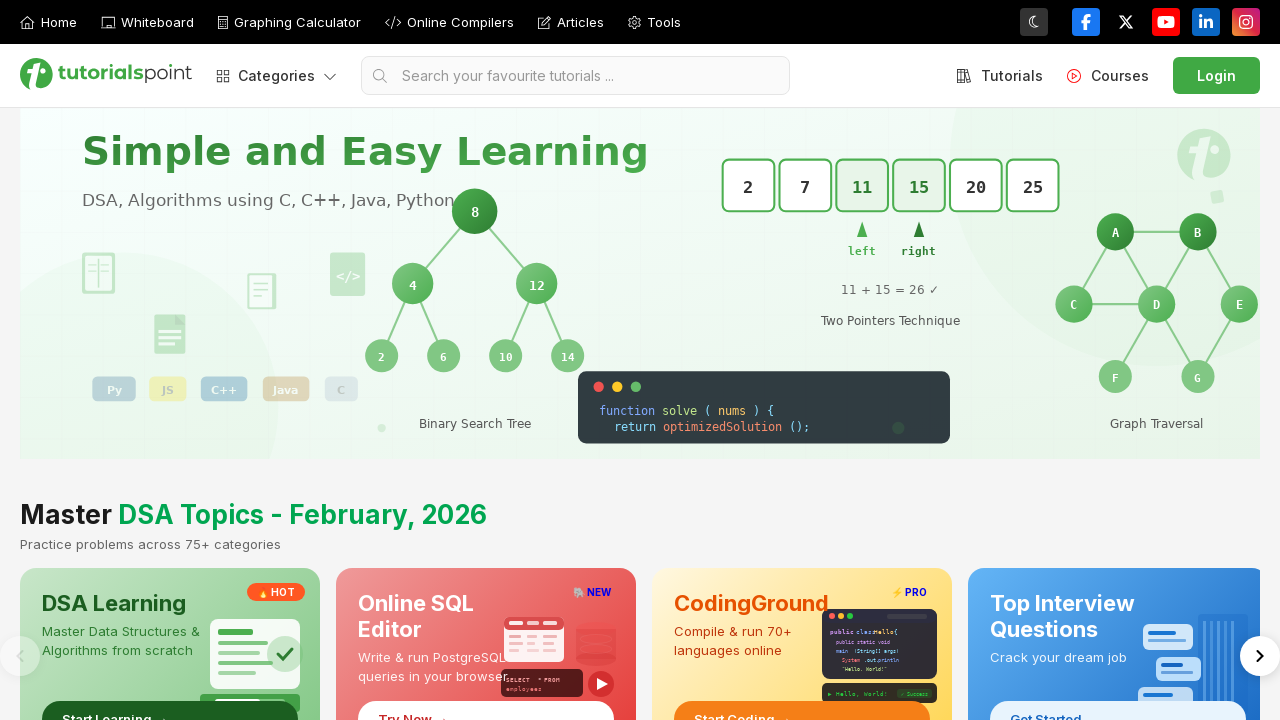

Navigated back on original page
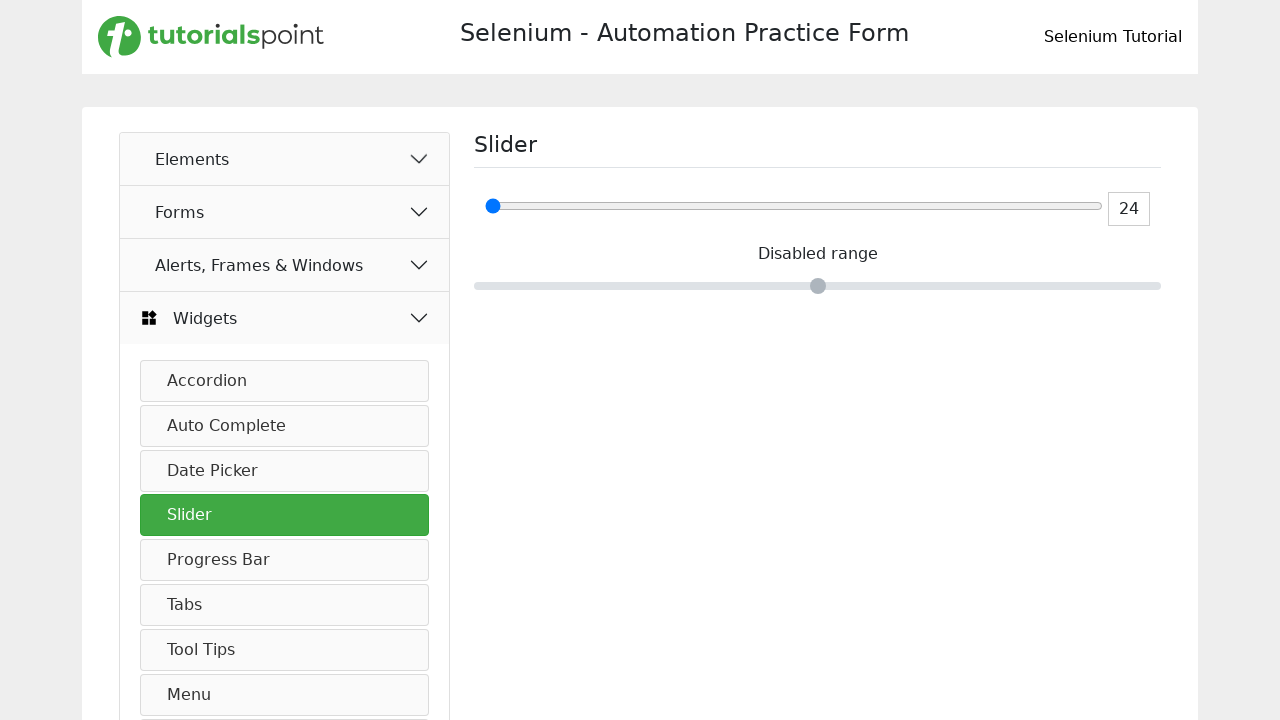

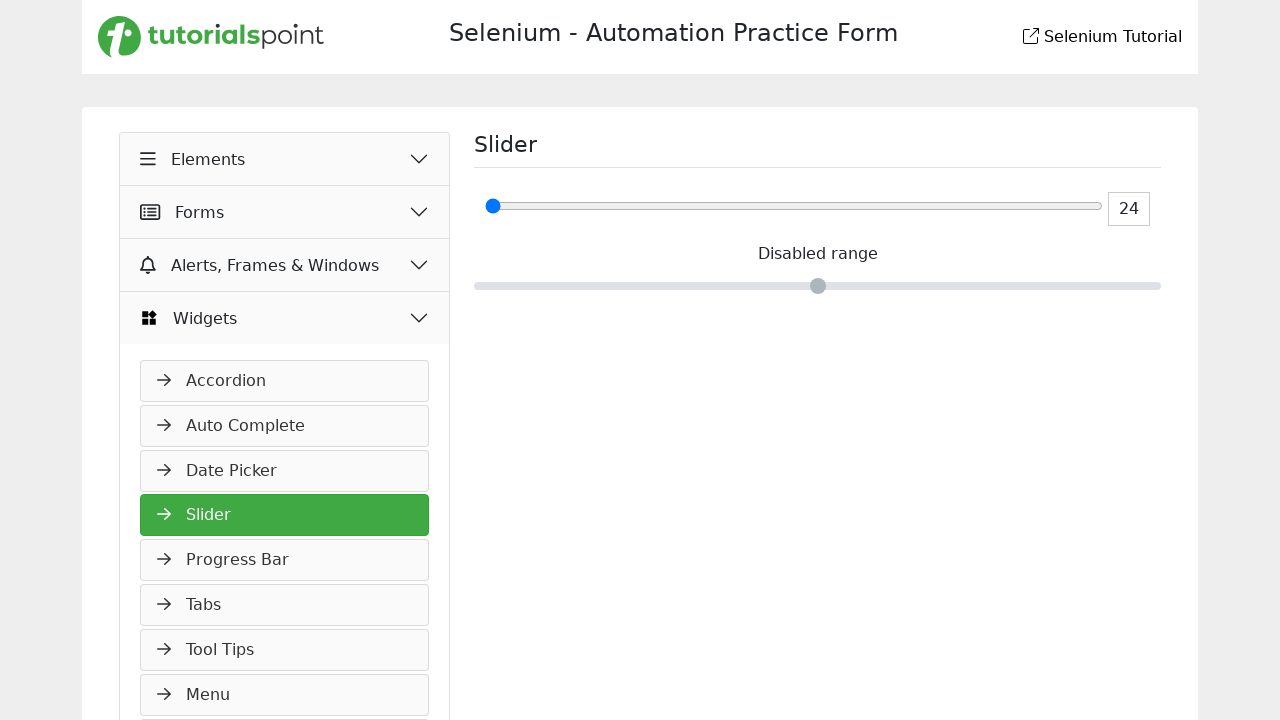